Navigates to Flipkart homepage and waits for the page to load, verifying the page is accessible.

Starting URL: https://www.flipkart.com/

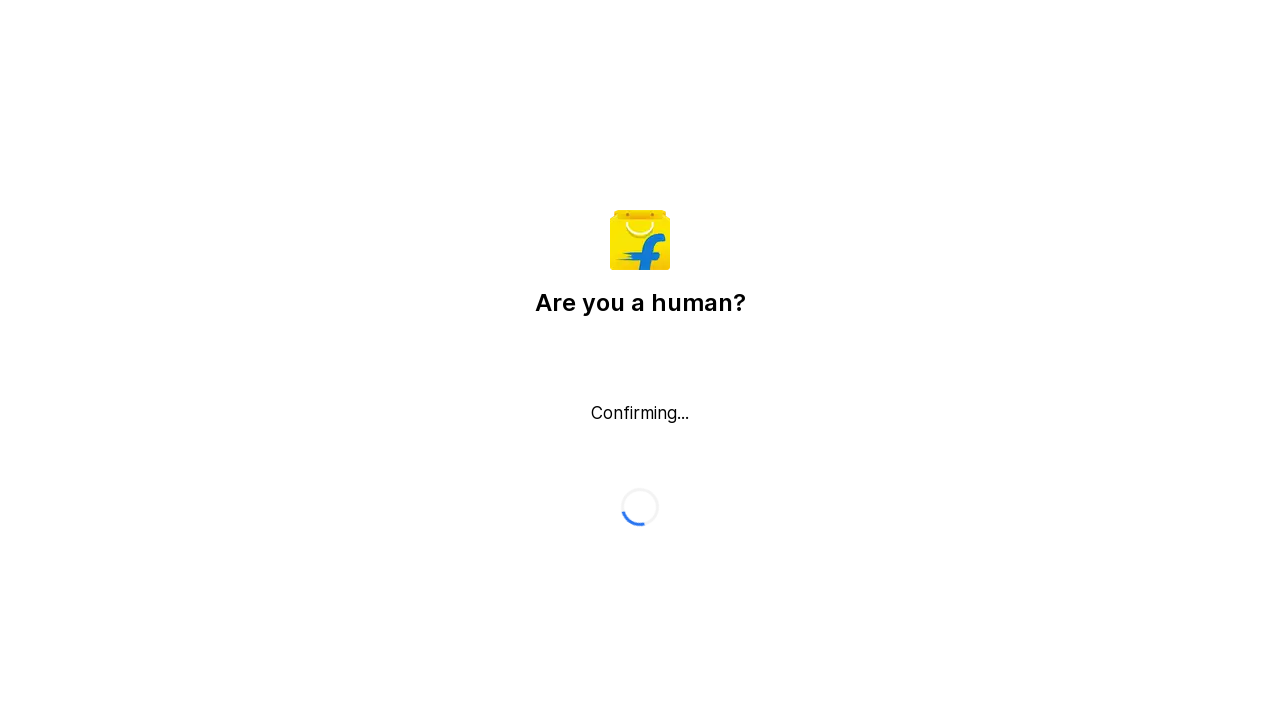

Set viewport size to 1920x1080
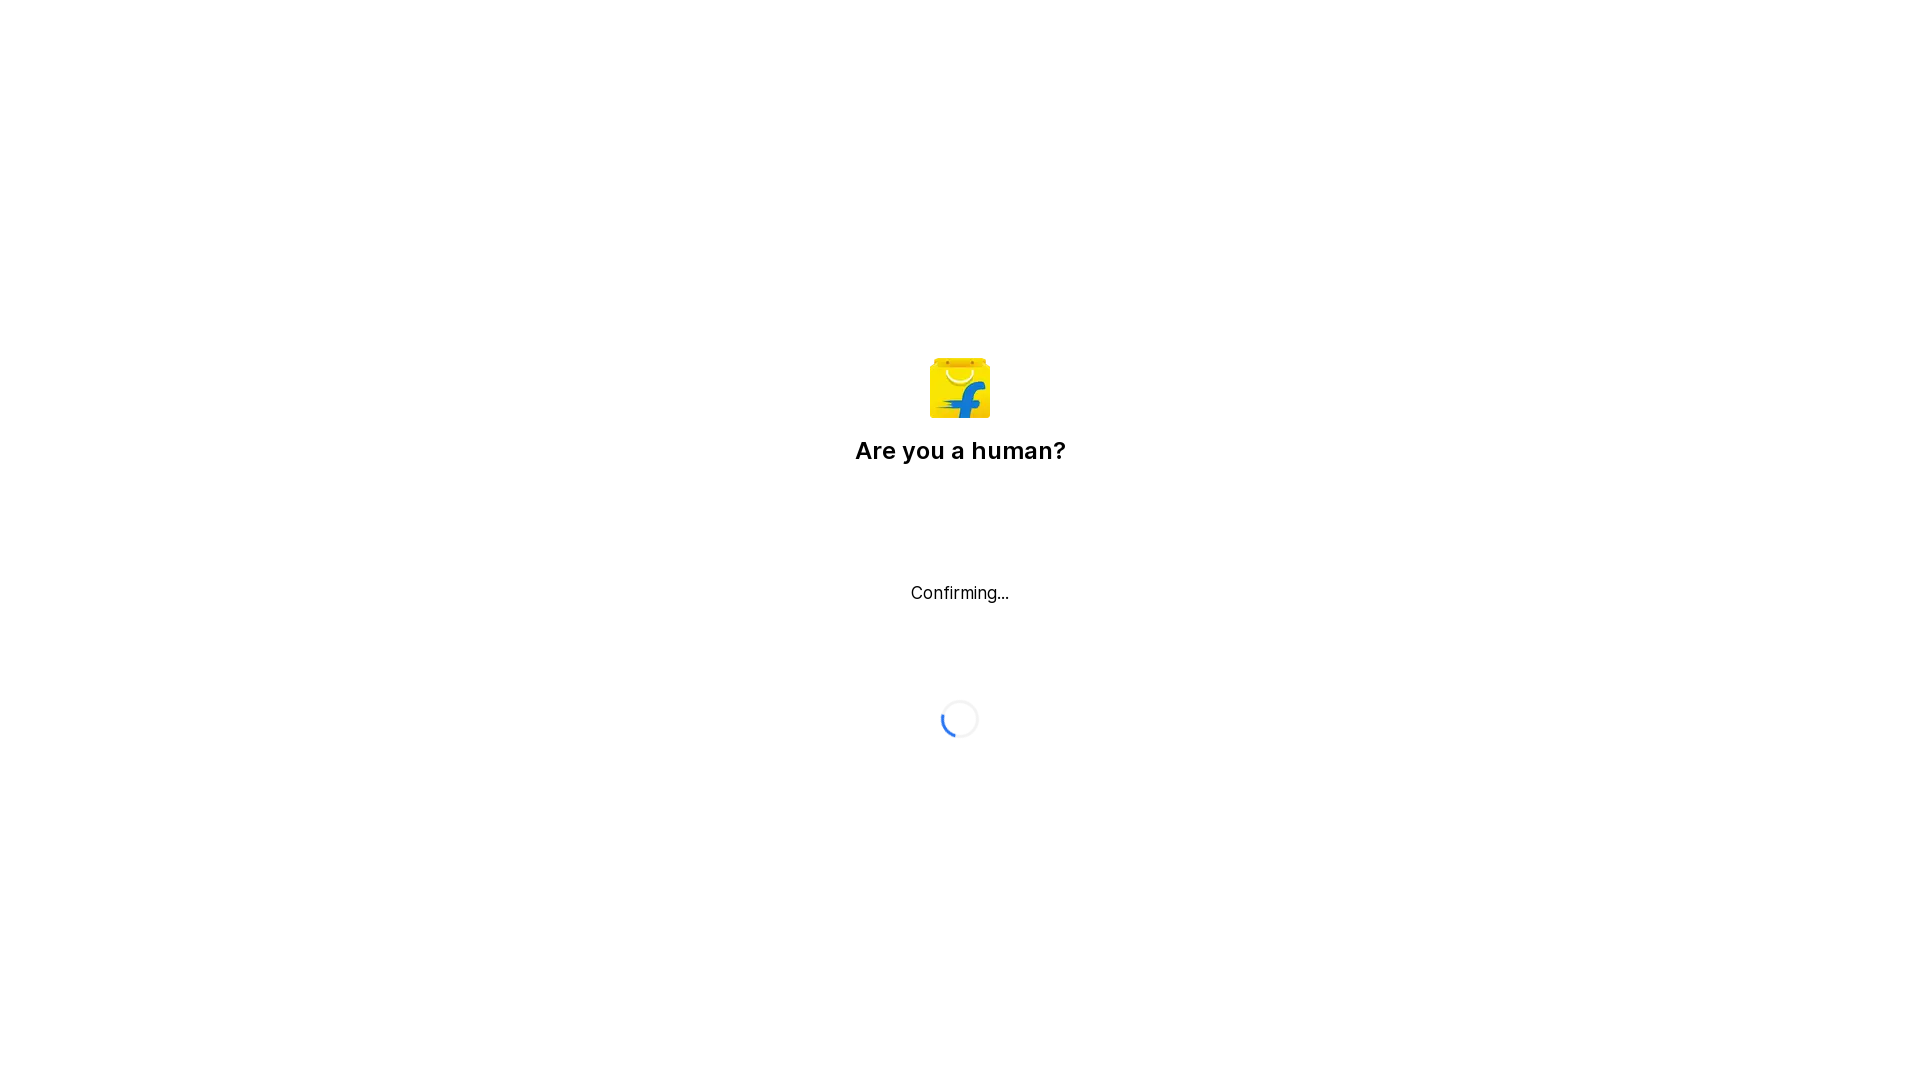

Waited for page to reach network idle state
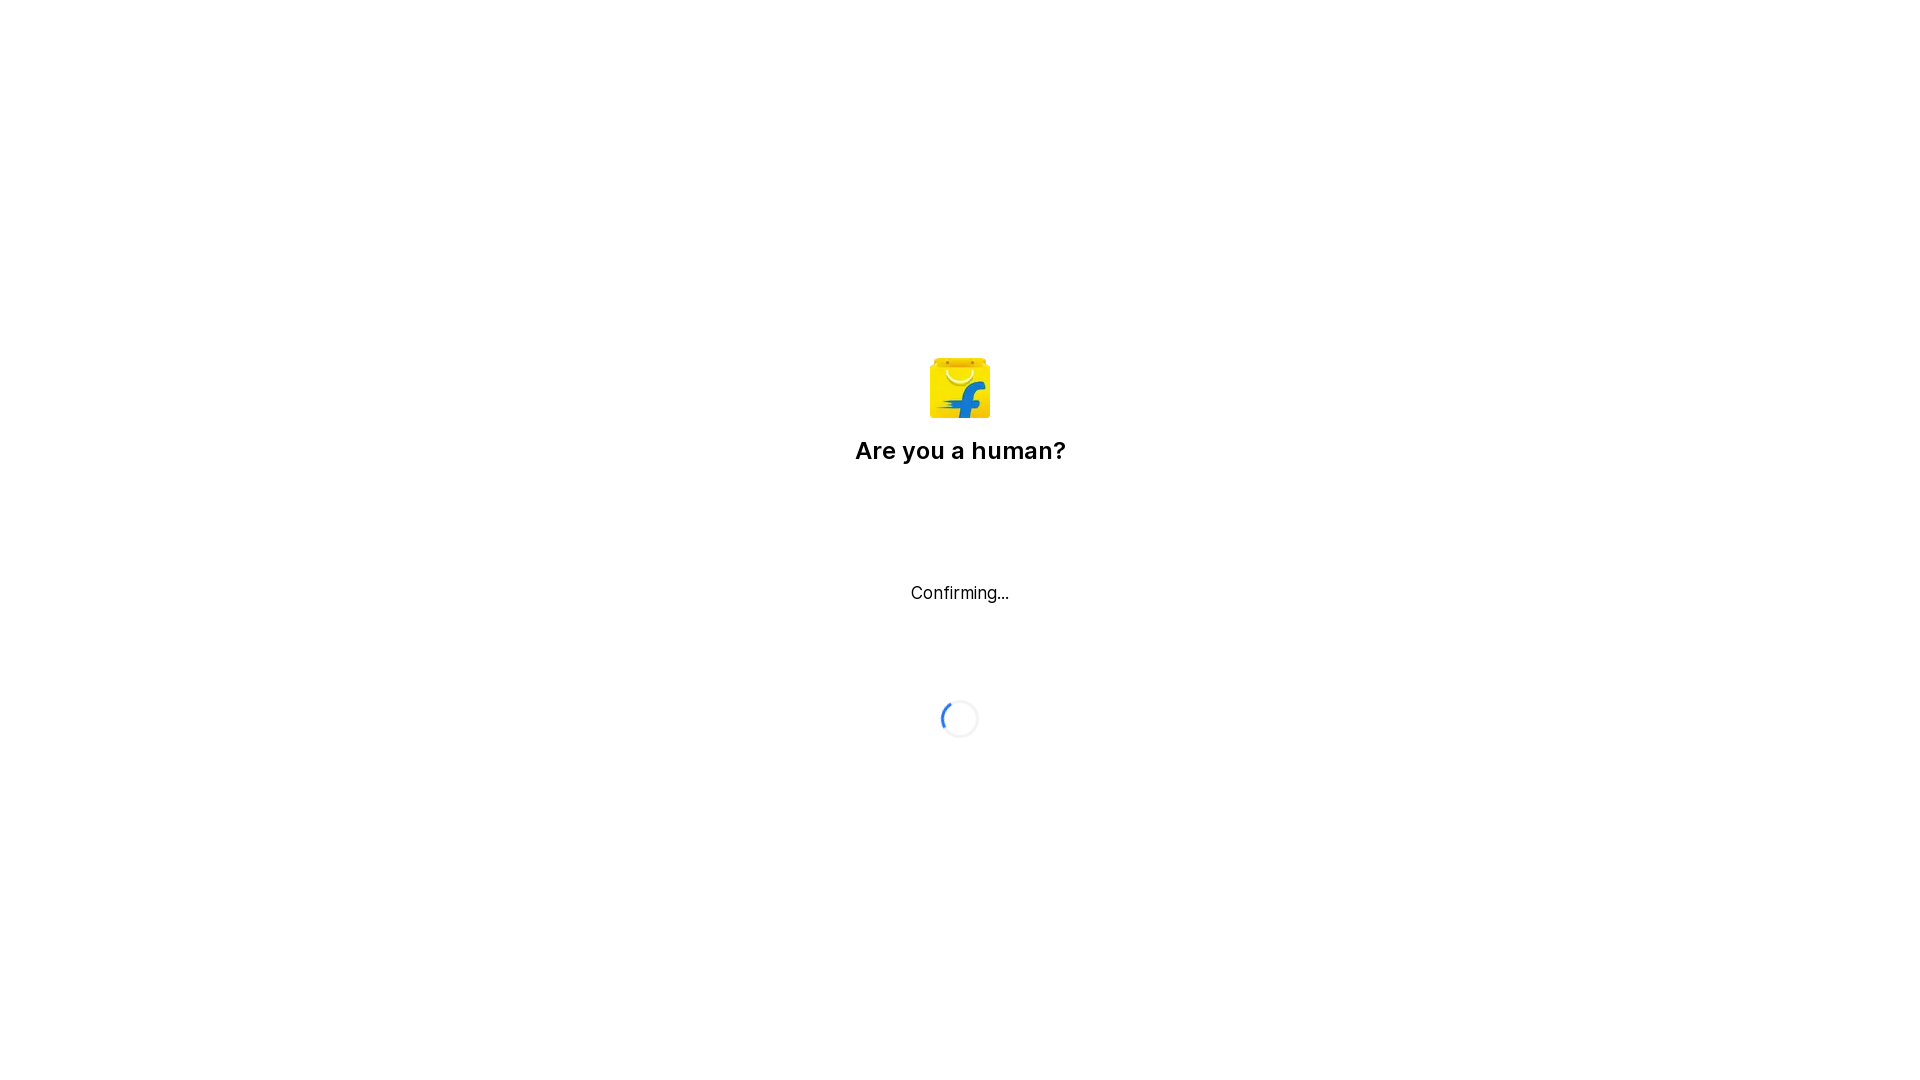

Verified body element is present on Flipkart homepage
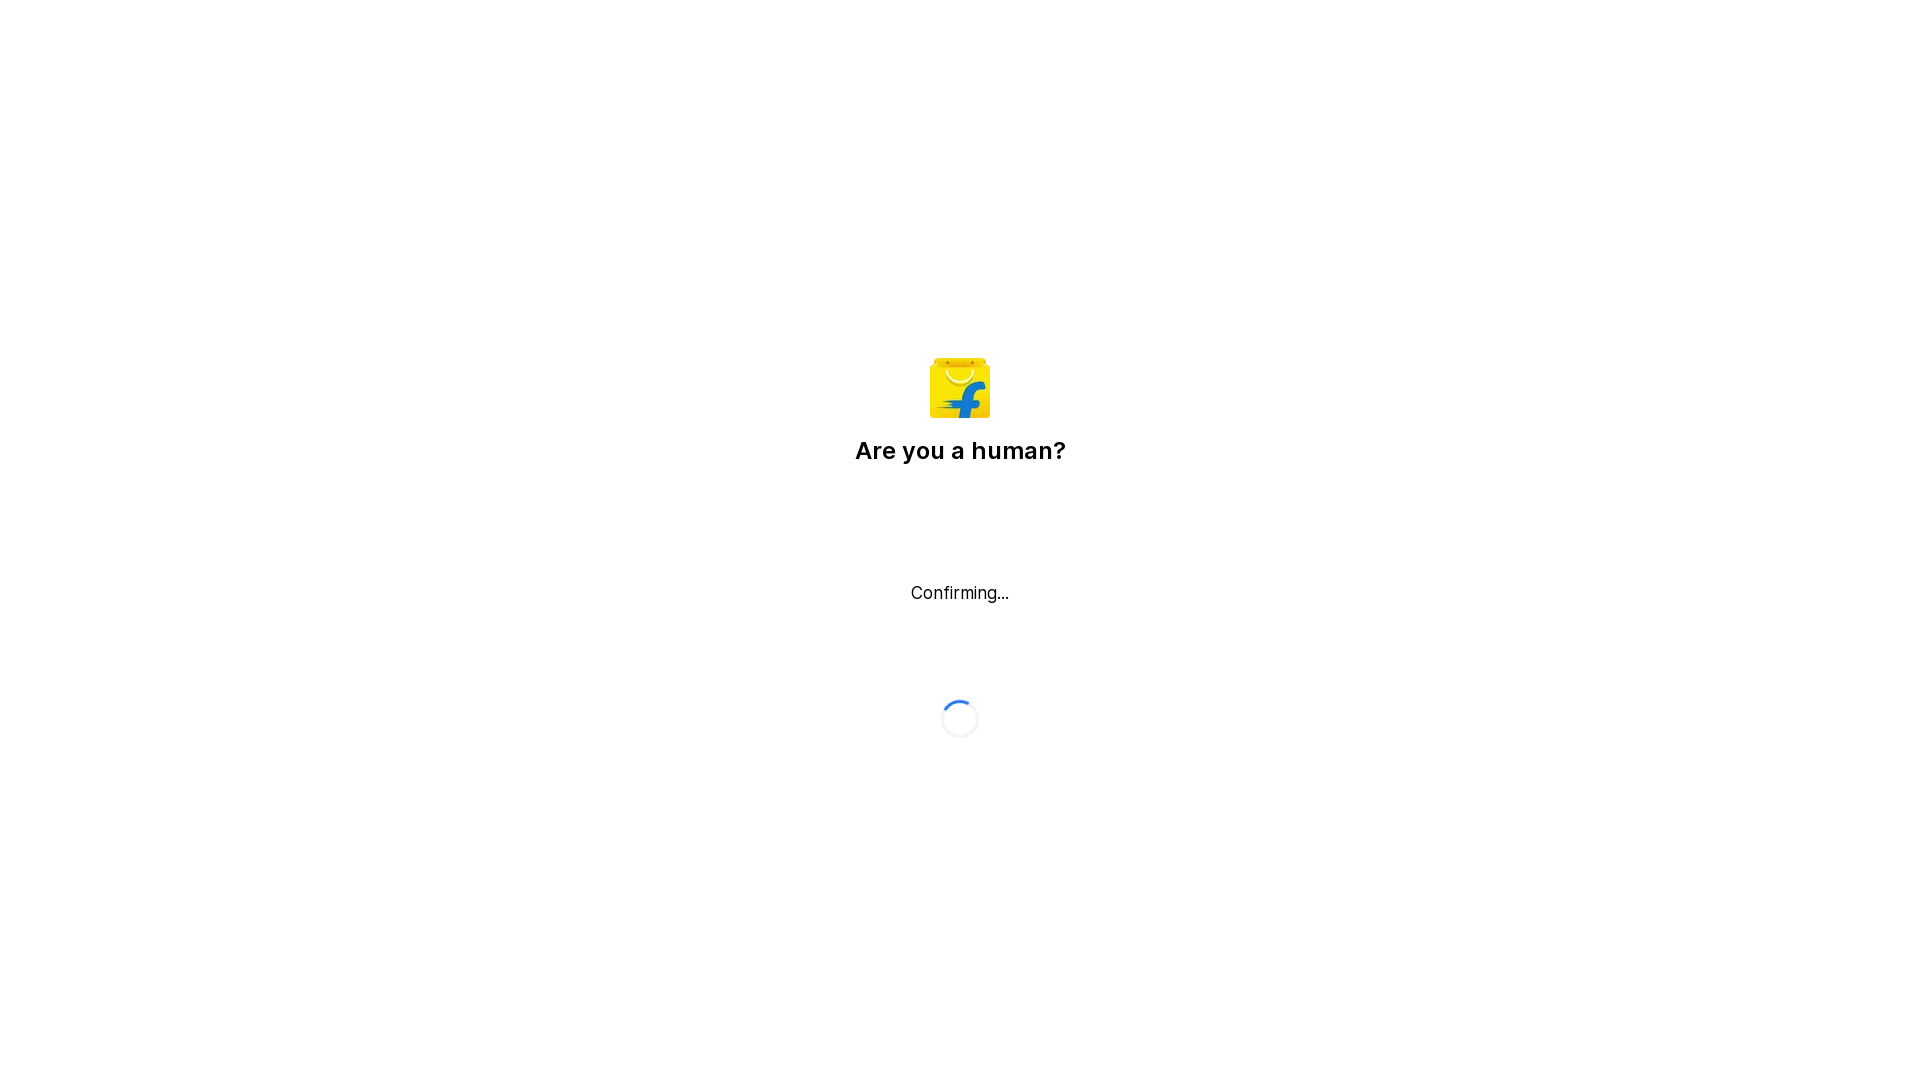

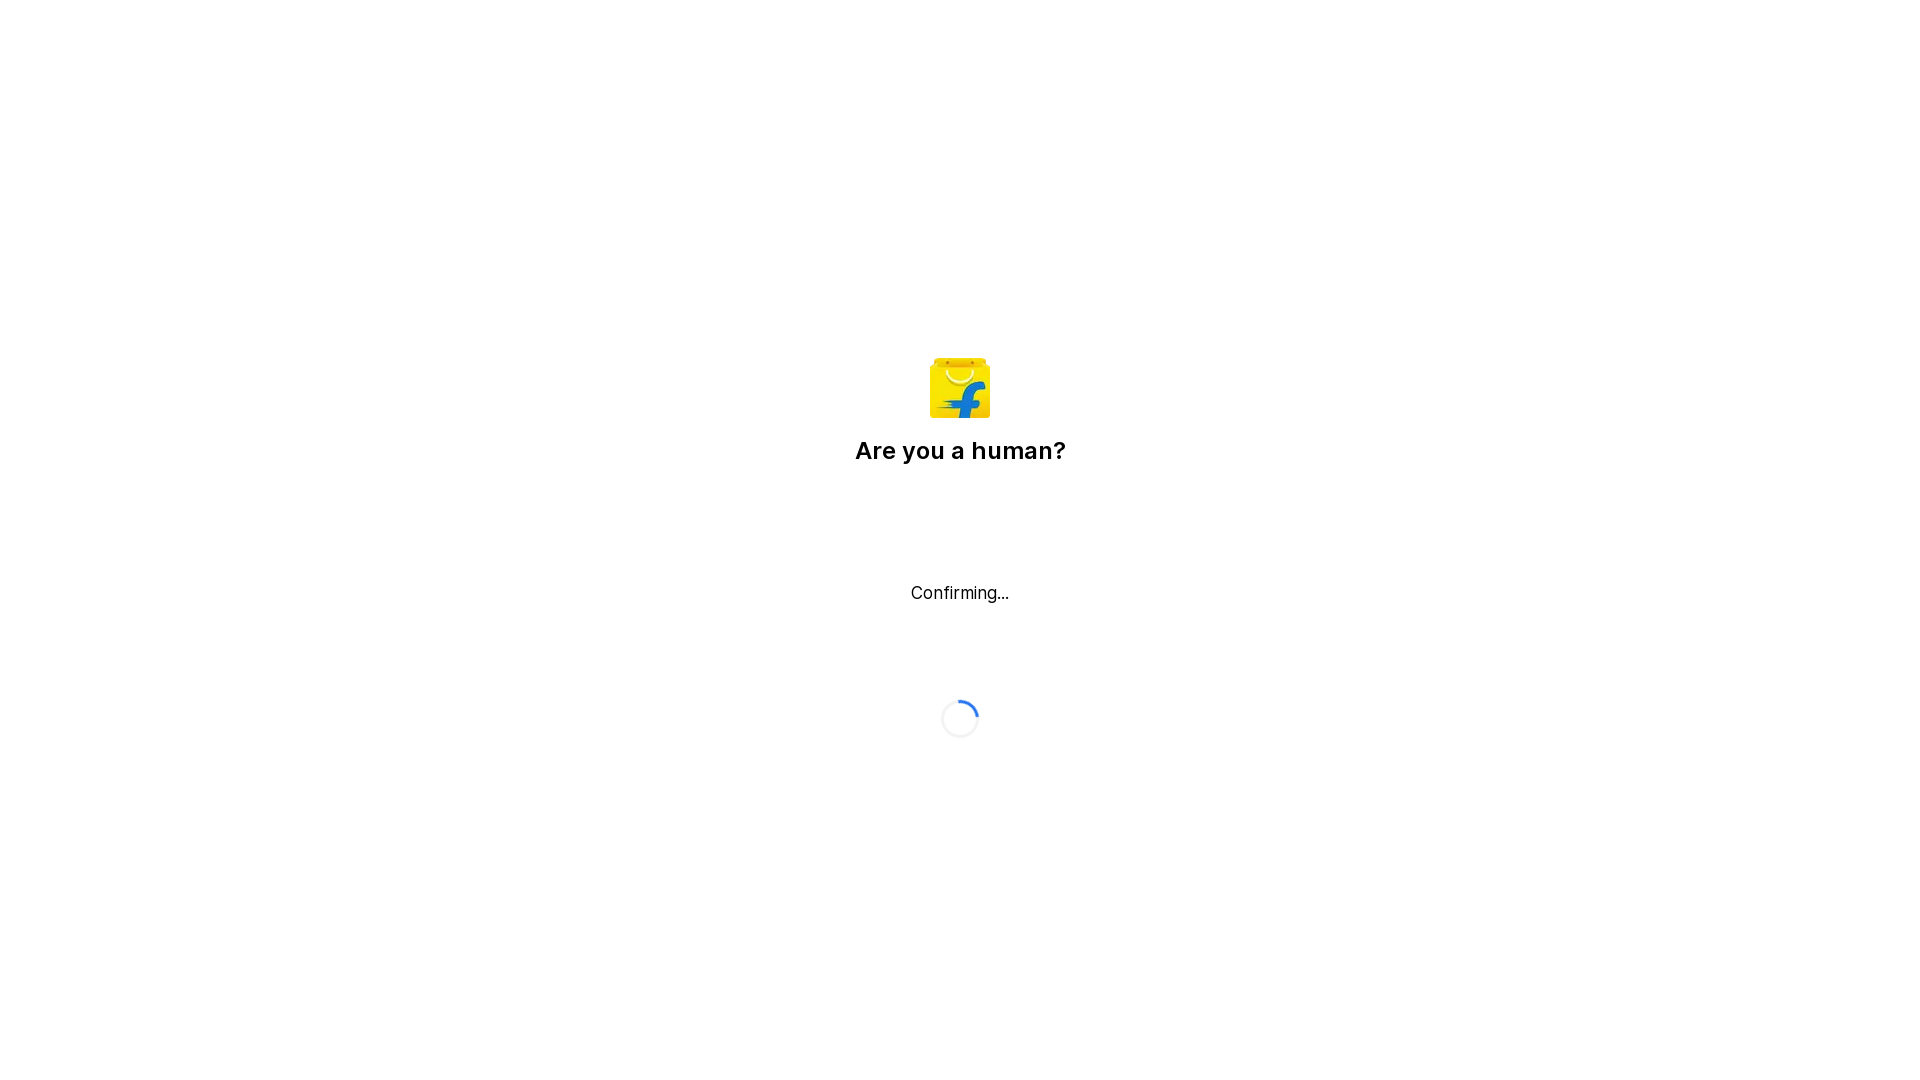